Tests table interaction functionality by locating specific records in two different tables - clicking edit for "Smith" in table1 and clicking delete for "Frank" in table2 using XPath traversal.

Starting URL: https://the-internet.herokuapp.com/tables

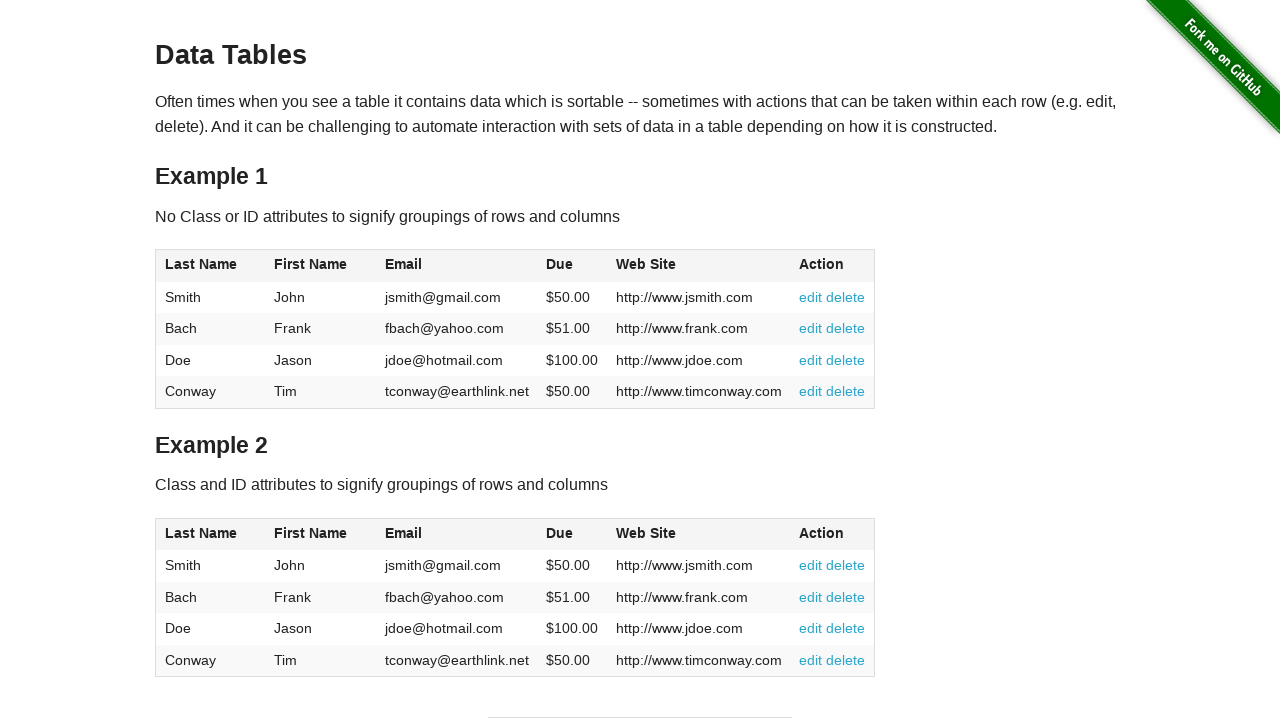

Waited for table1 to load
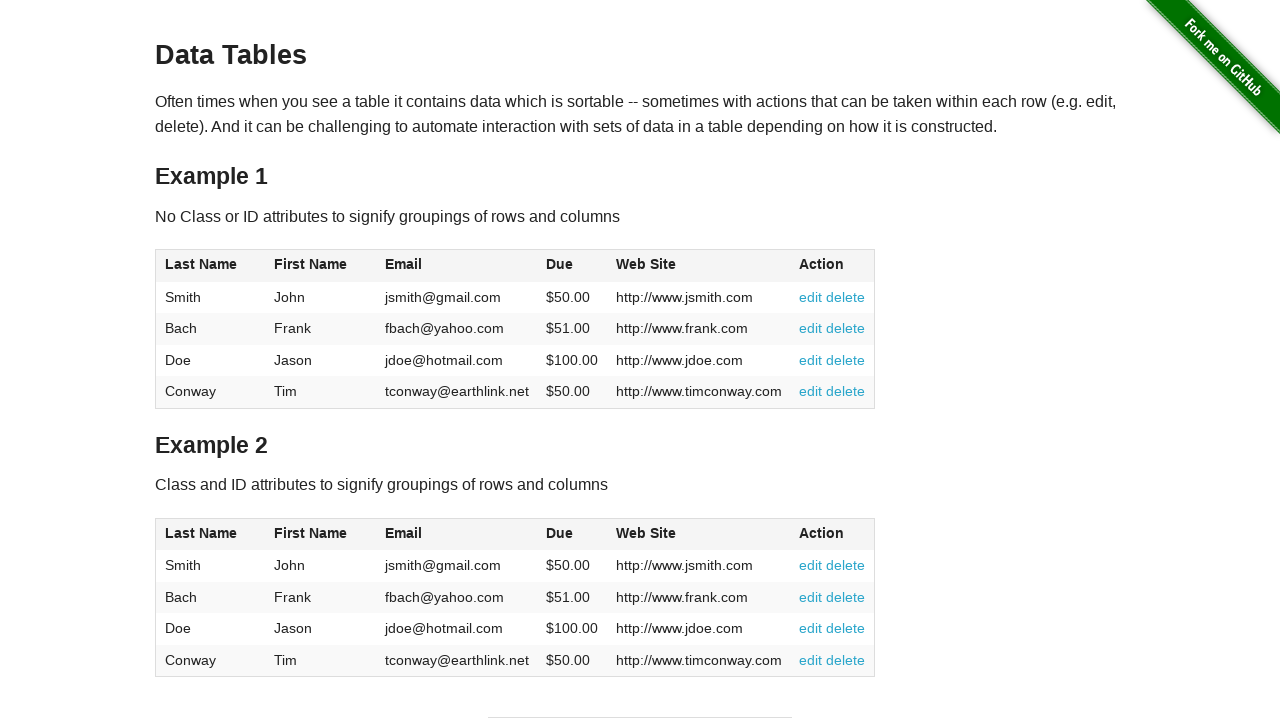

Located edit link for Smith record in table1
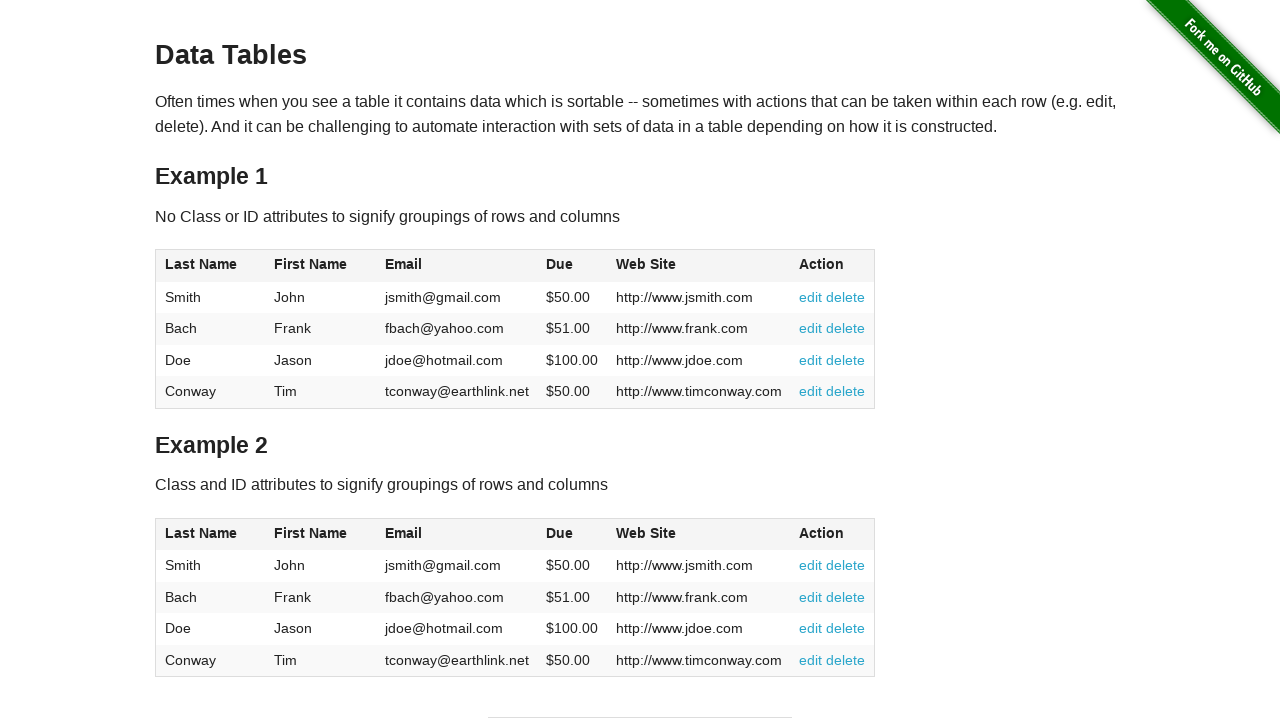

Clicked edit link for Smith record at (811, 297) on xpath=//table[@id='table1']//tbody//tr/td[contains(.,'Smith')]/parent::tr/td/a[1
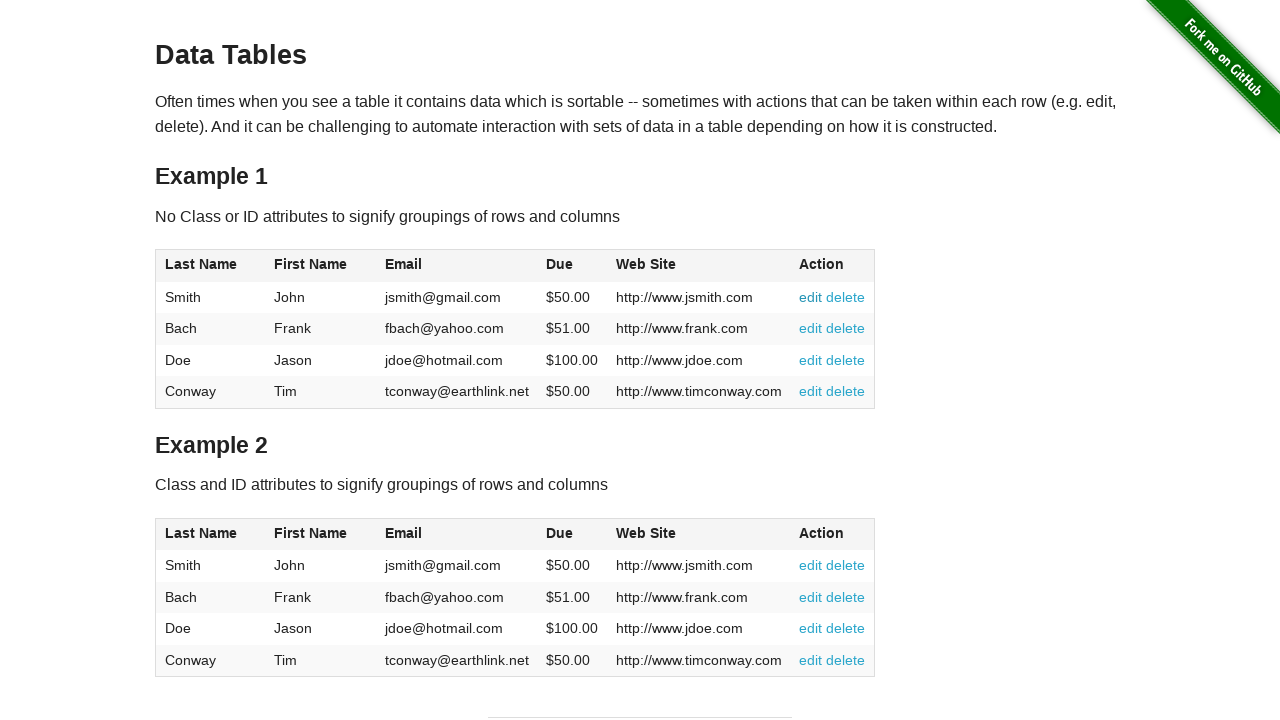

Navigated back to tables page
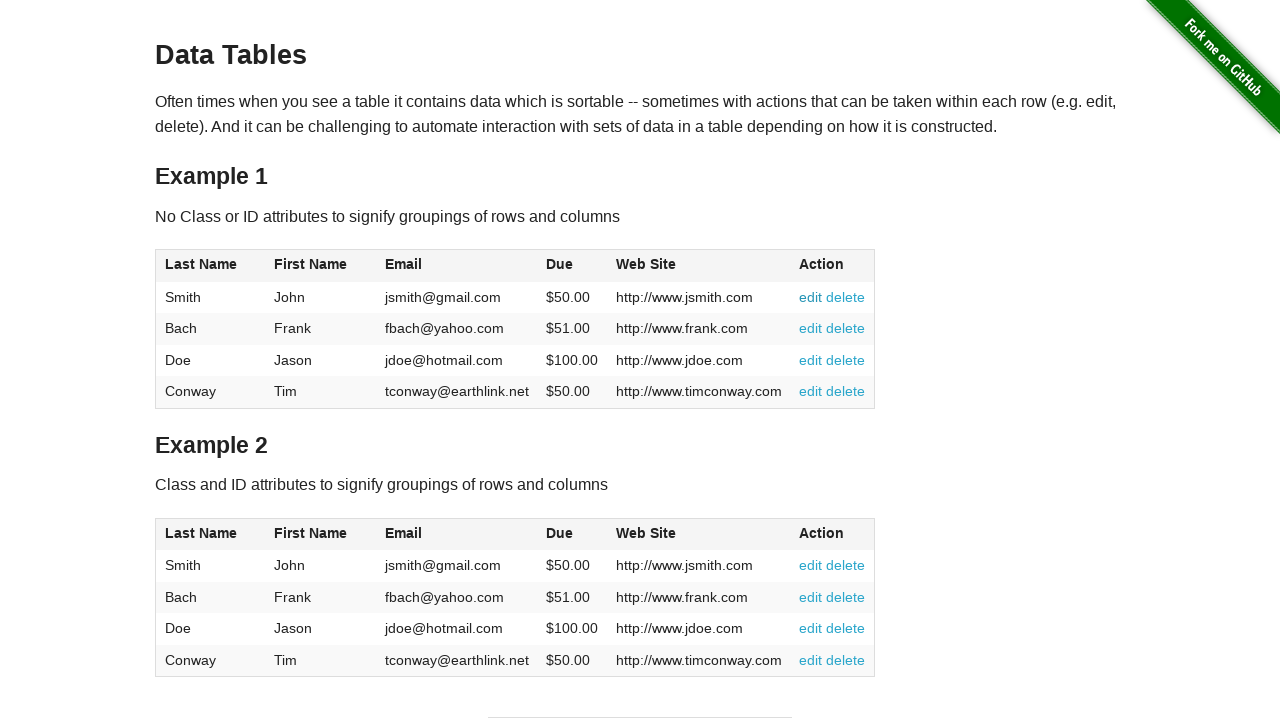

Waited for table2 to load
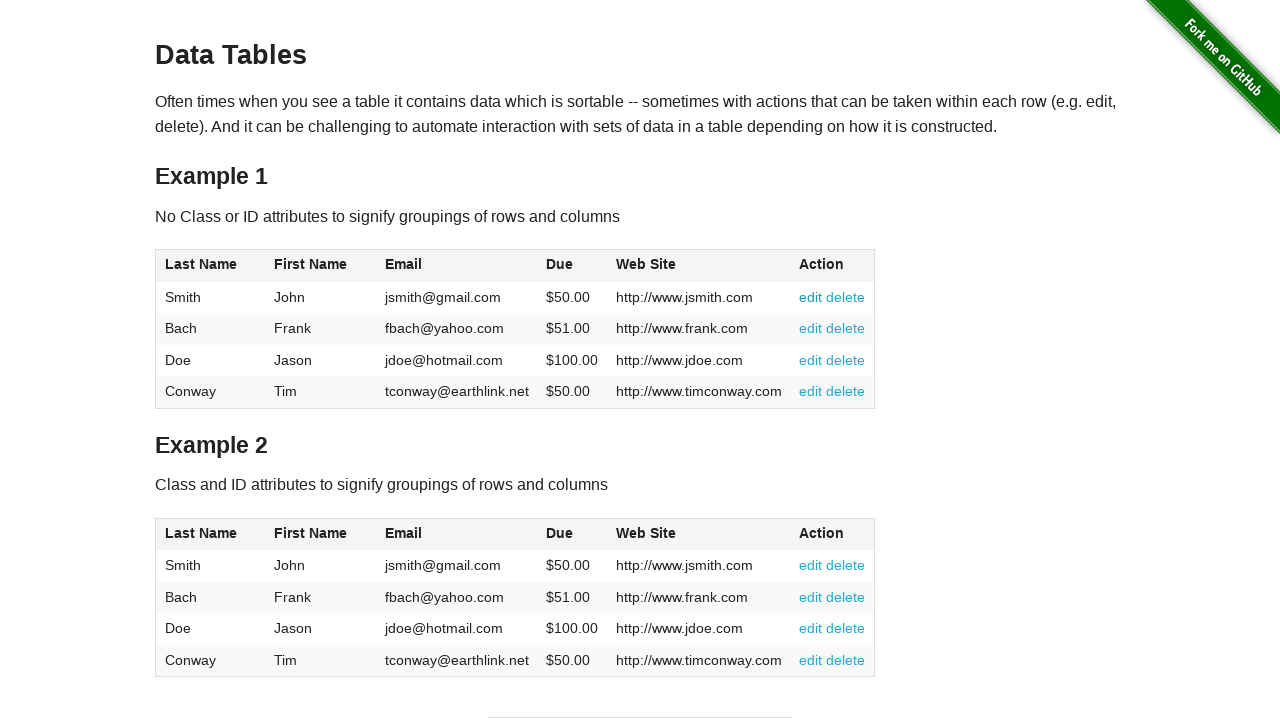

Located delete link for Frank record in table2
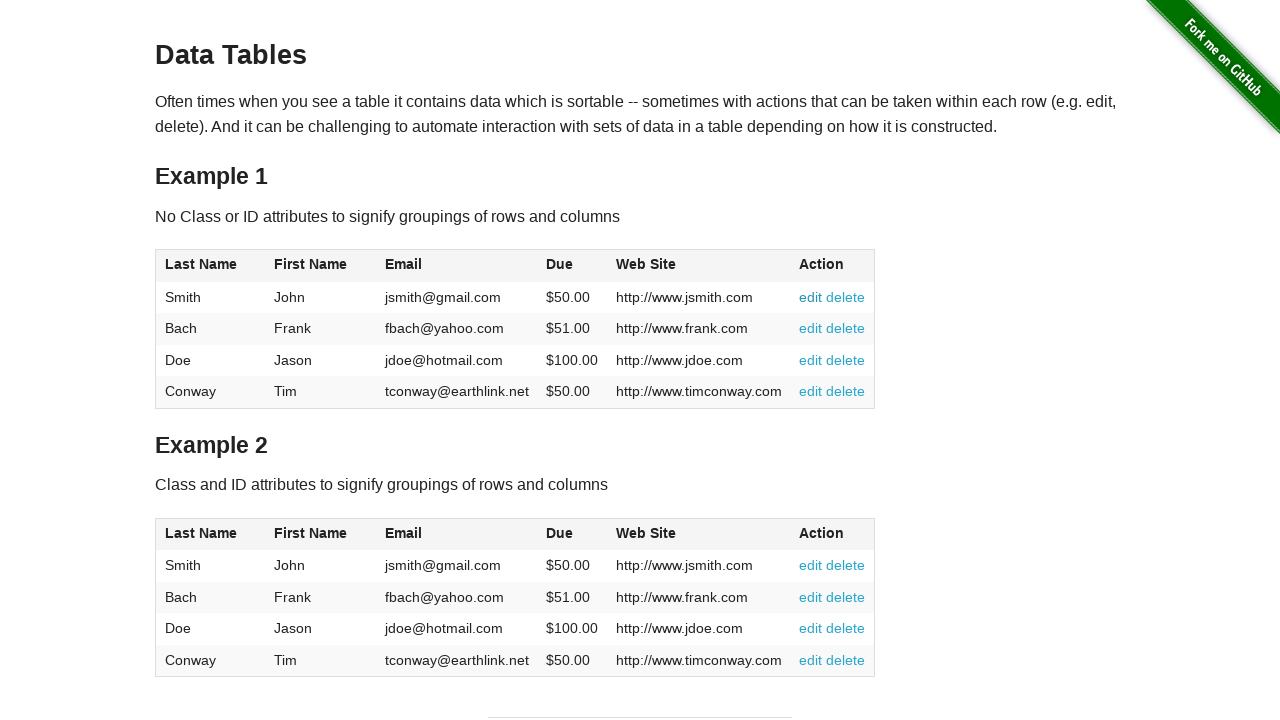

Clicked delete link for Frank record at (846, 597) on xpath=//table[@id='table2']//tbody/tr/td[contains(.,'Frank')]/parent::tr/td/a[co
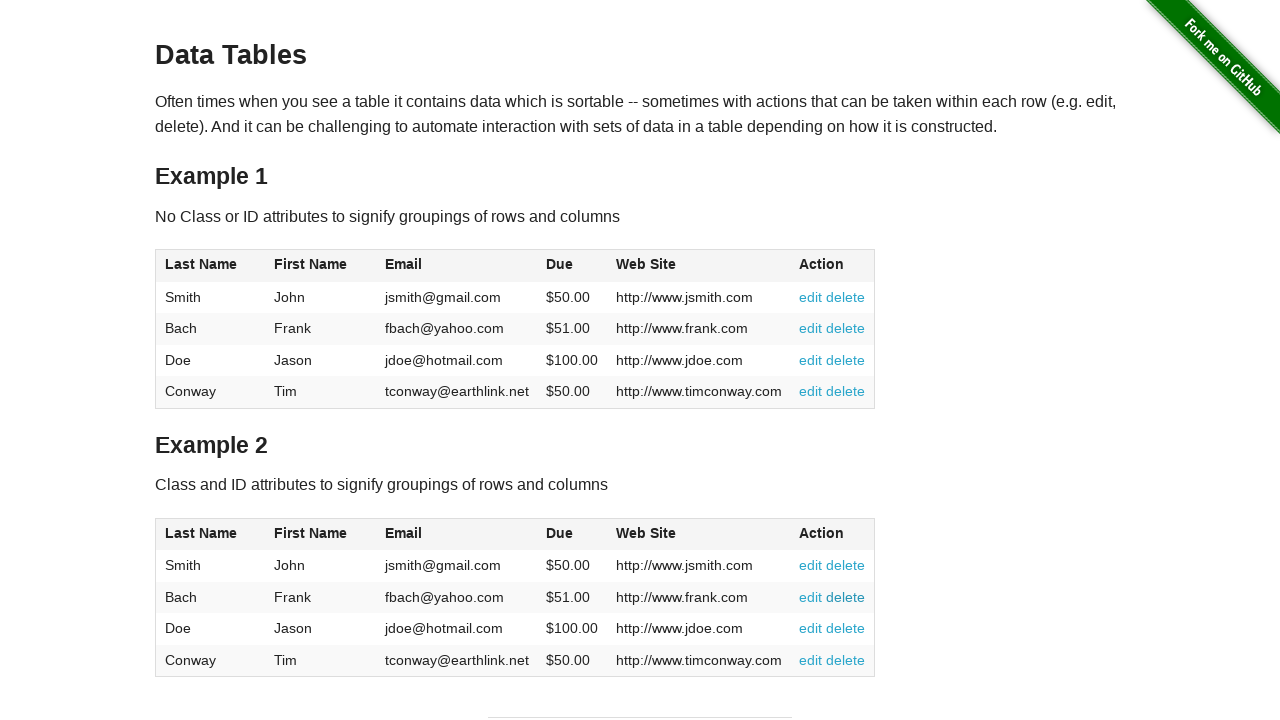

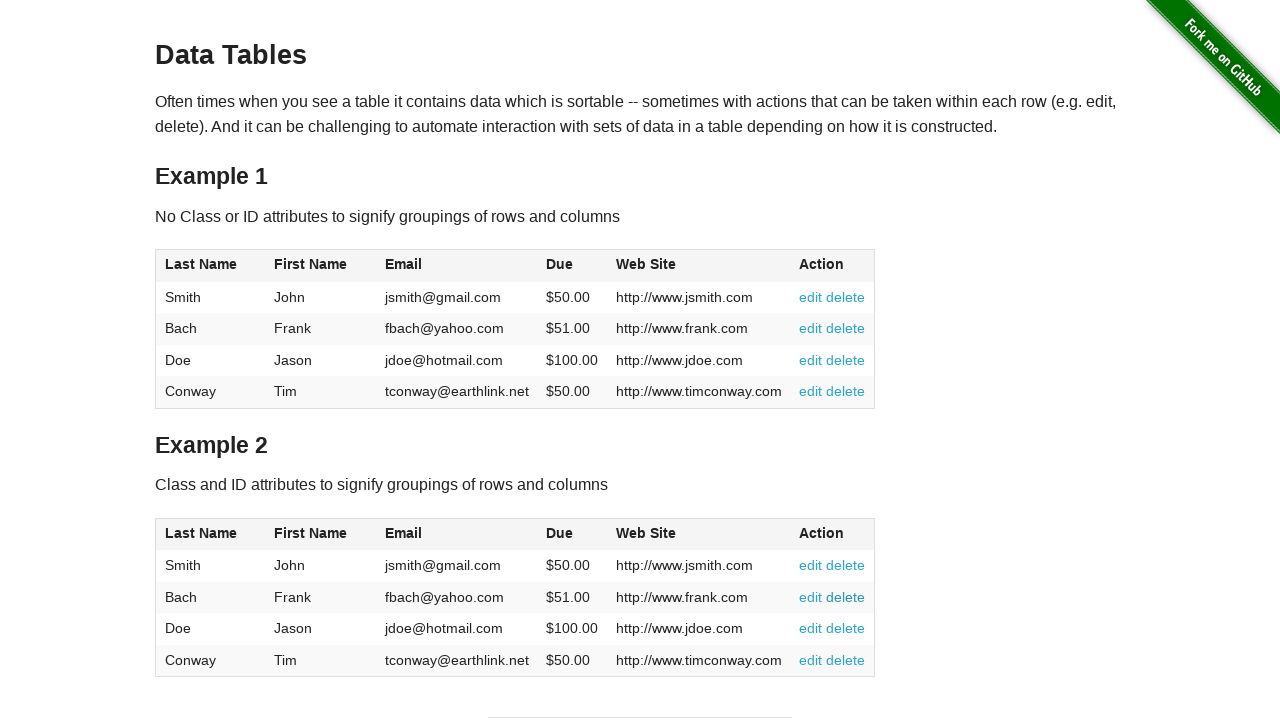